Tests drag and drop functionality by dragging an element and dropping it onto a target element

Starting URL: http://jqueryui.com/resources/demos/droppable/default.html

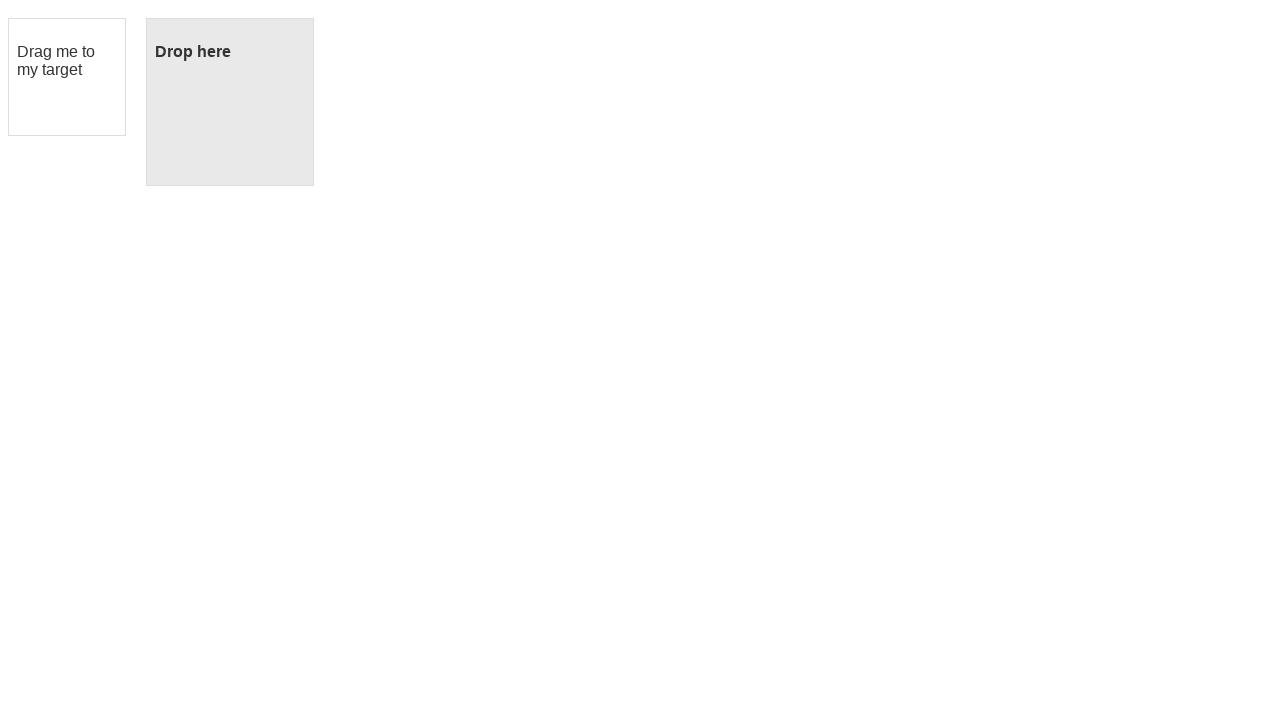

Located the draggable element with id 'draggable'
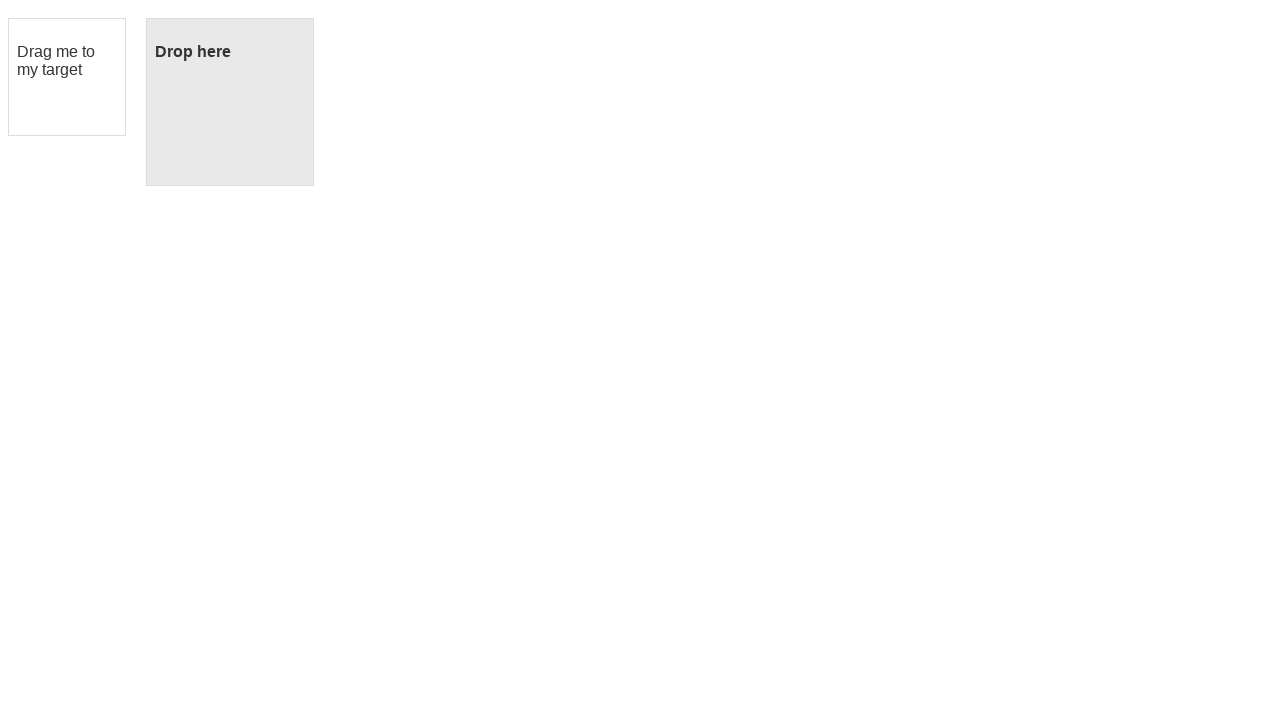

Located the droppable target element with id 'droppable'
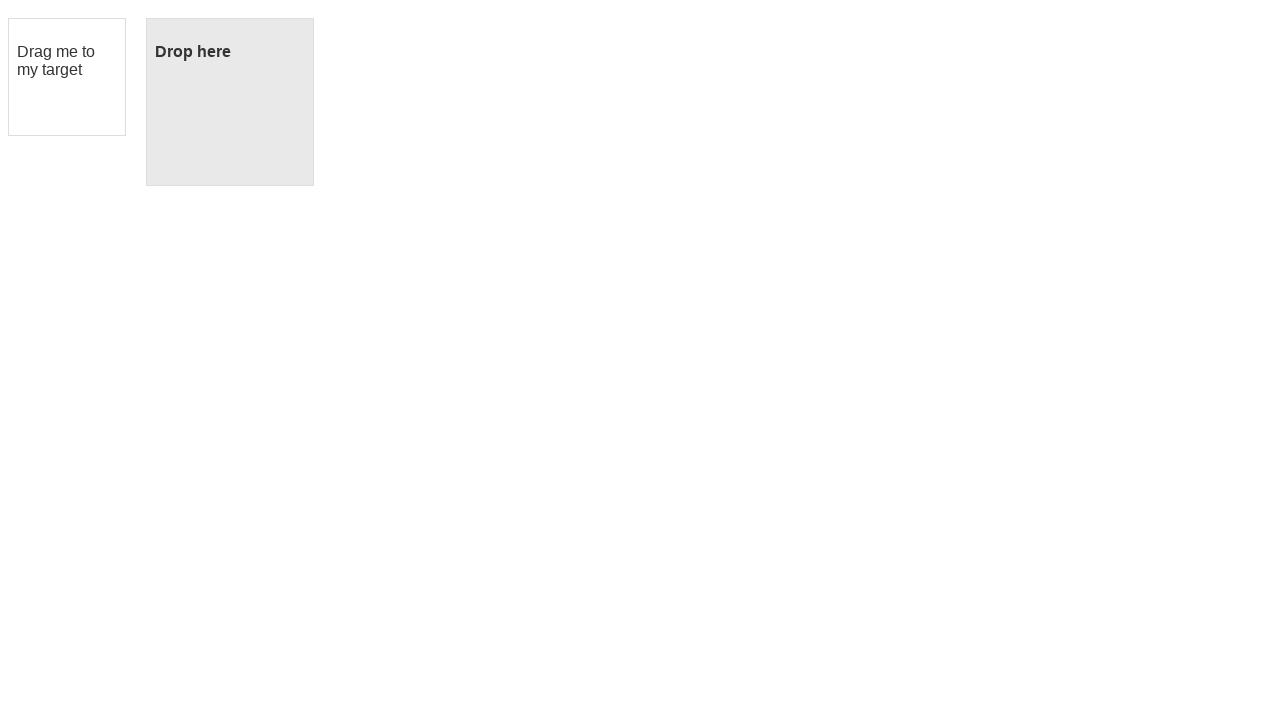

Dragged the element and dropped it onto the target at (230, 102)
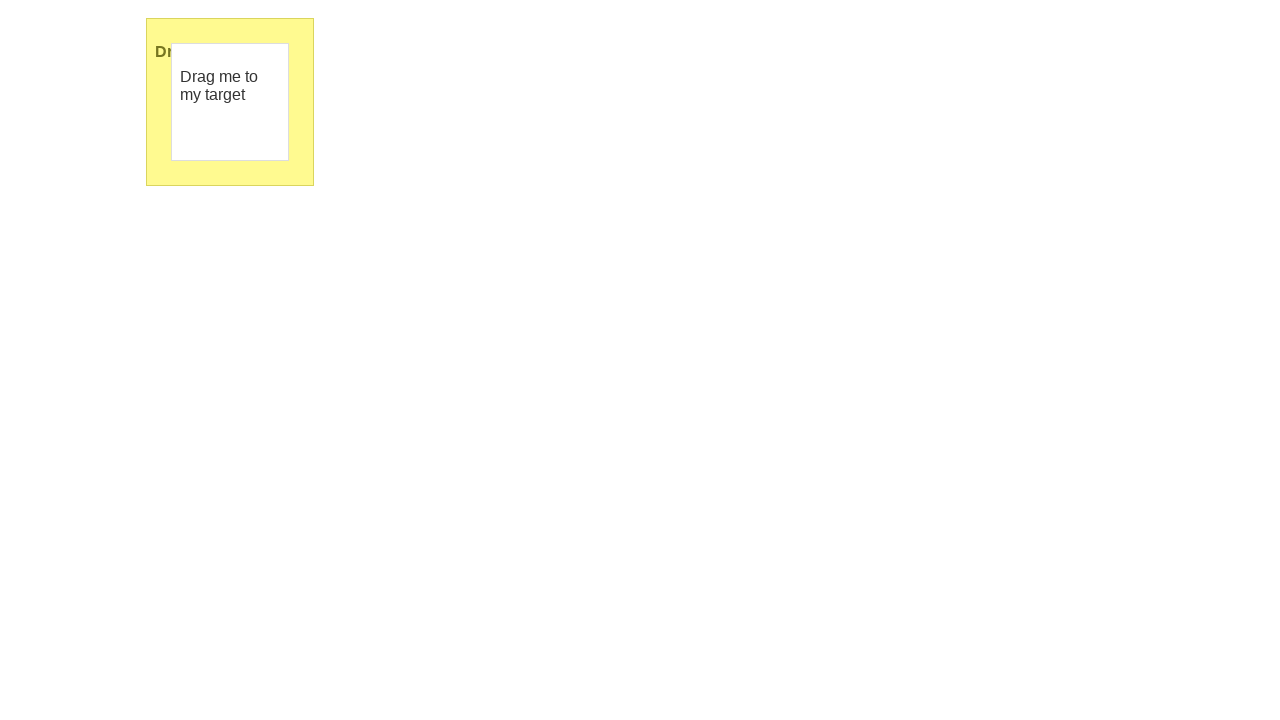

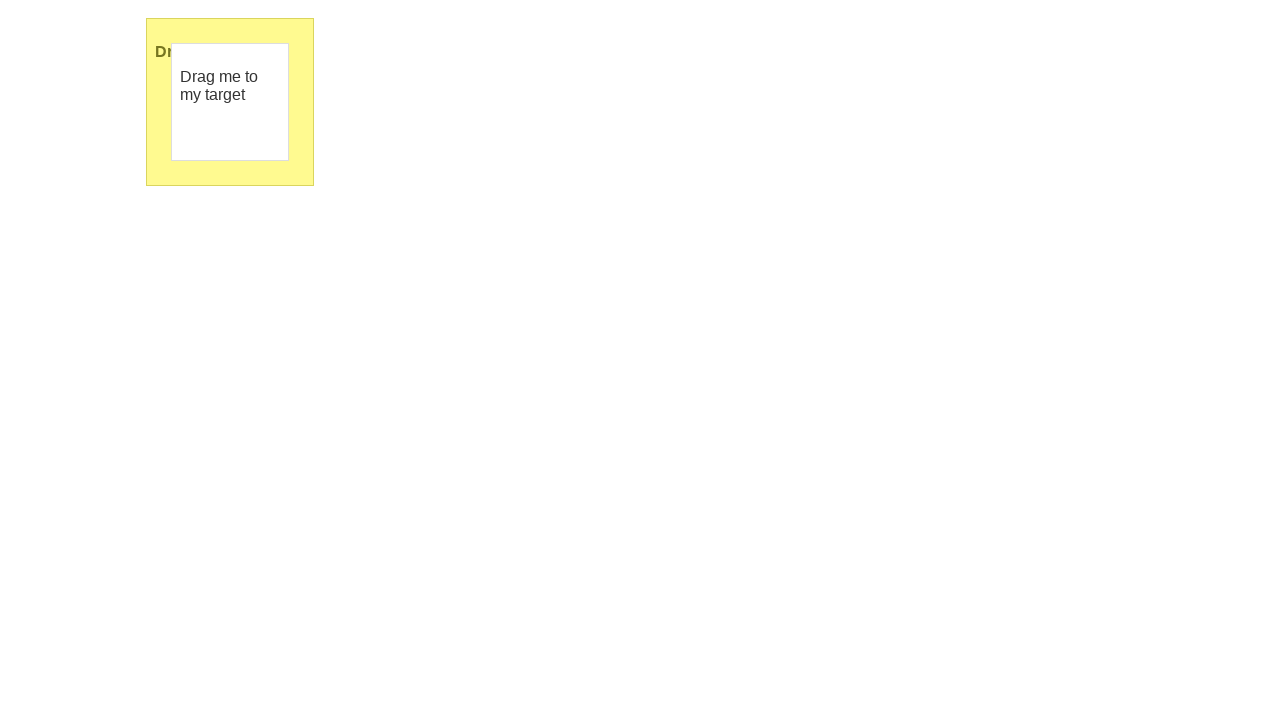